Tests keyboard key press functionality by sending the SPACE key to a target element and then sending the LEFT arrow key using the Actions API, verifying the displayed result text for each key press.

Starting URL: http://the-internet.herokuapp.com/key_presses

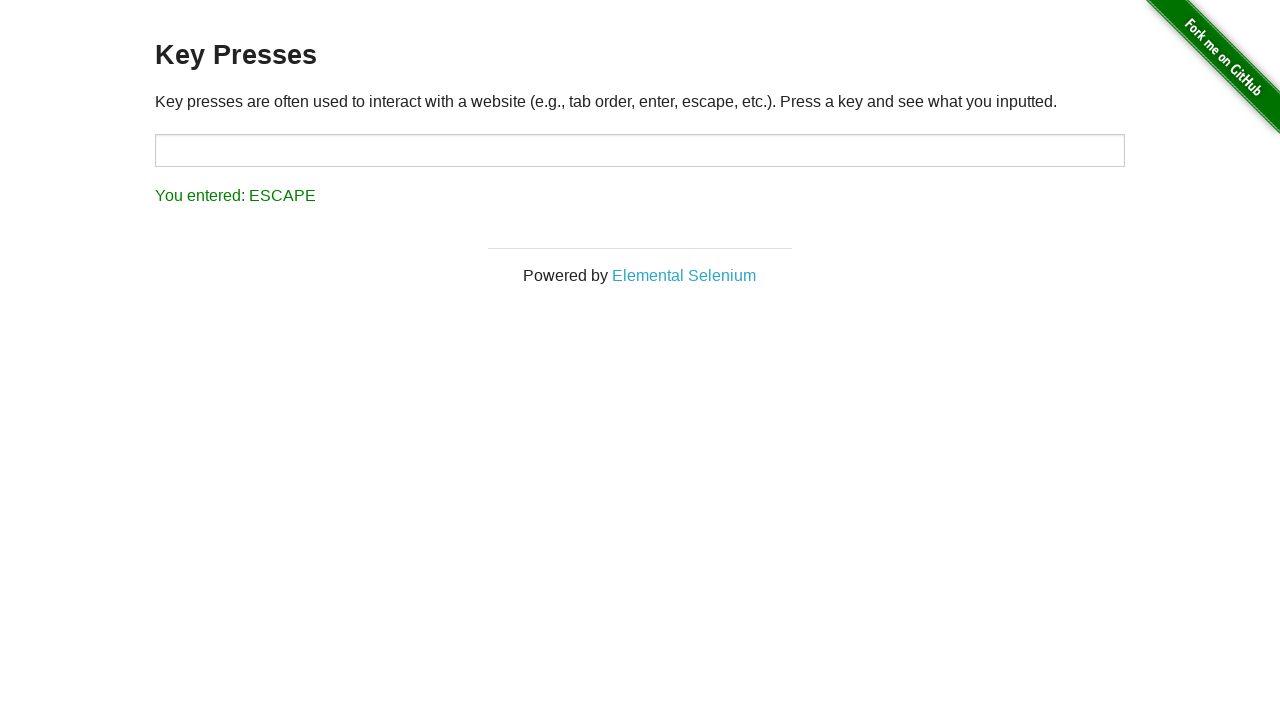

Pressed SPACE key on target element on #target
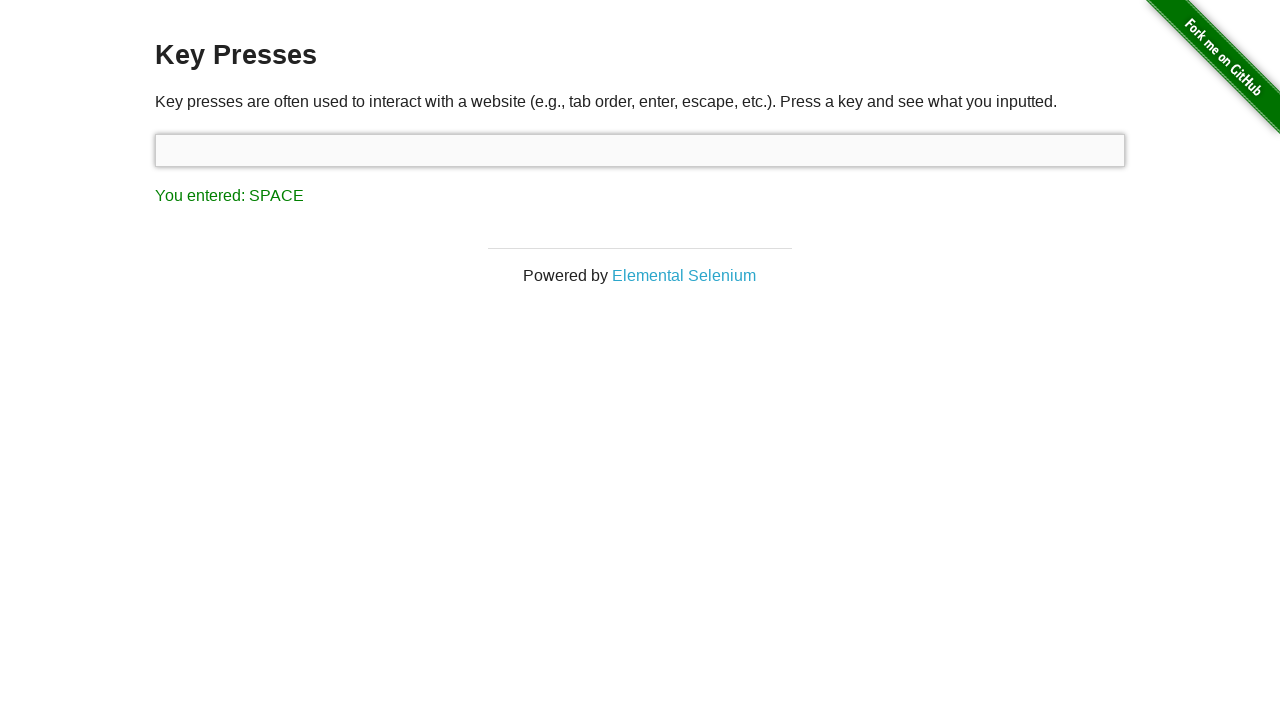

Verified SPACE key press result displayed
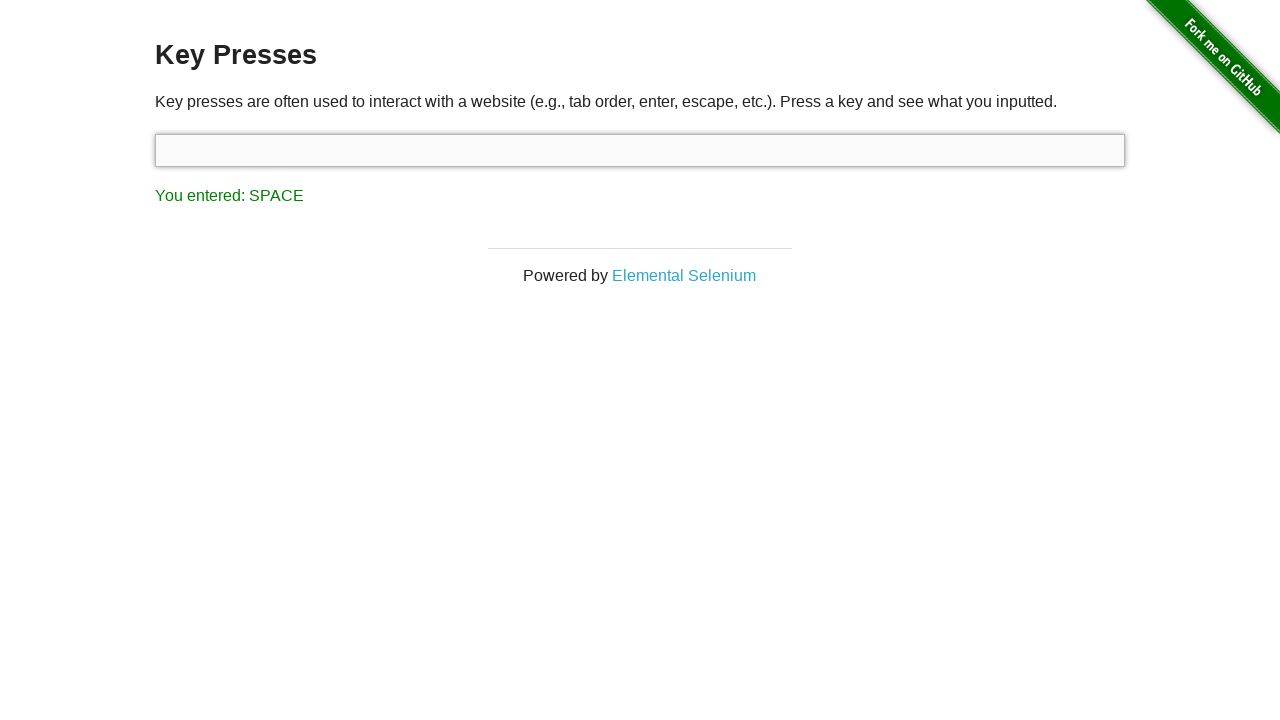

Pressed LEFT arrow key using keyboard API
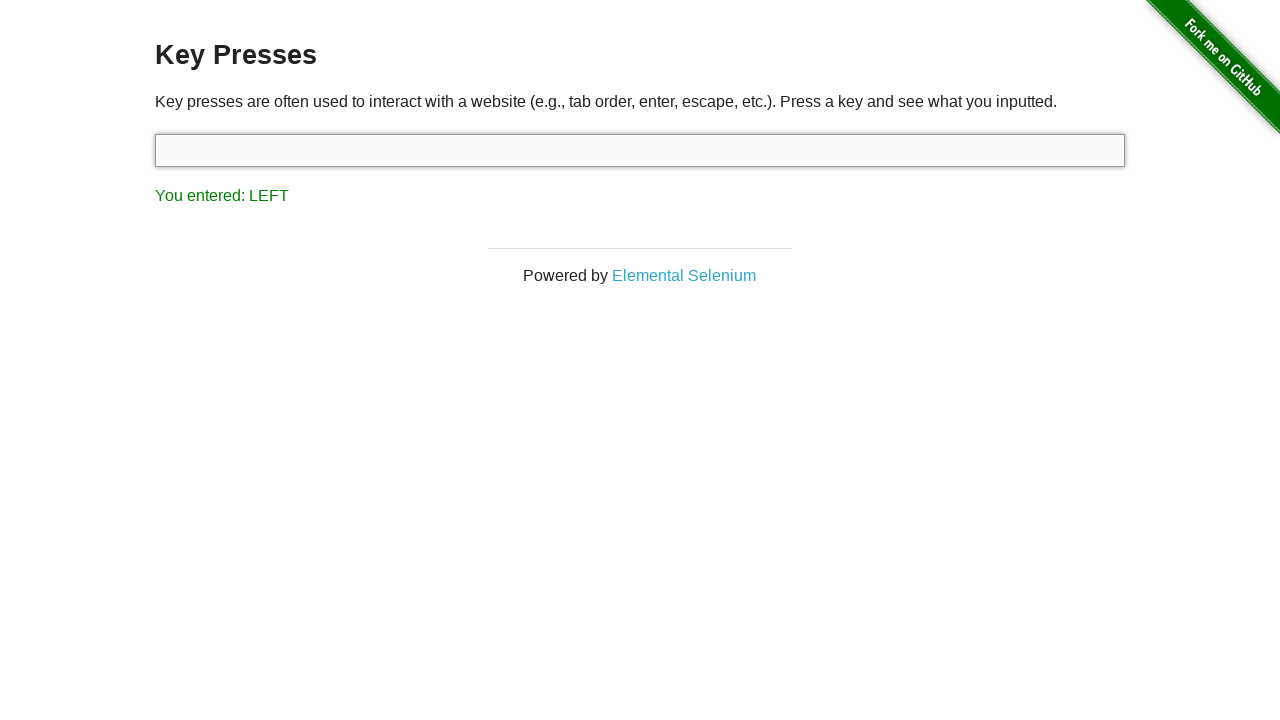

Verified LEFT arrow key press result displayed
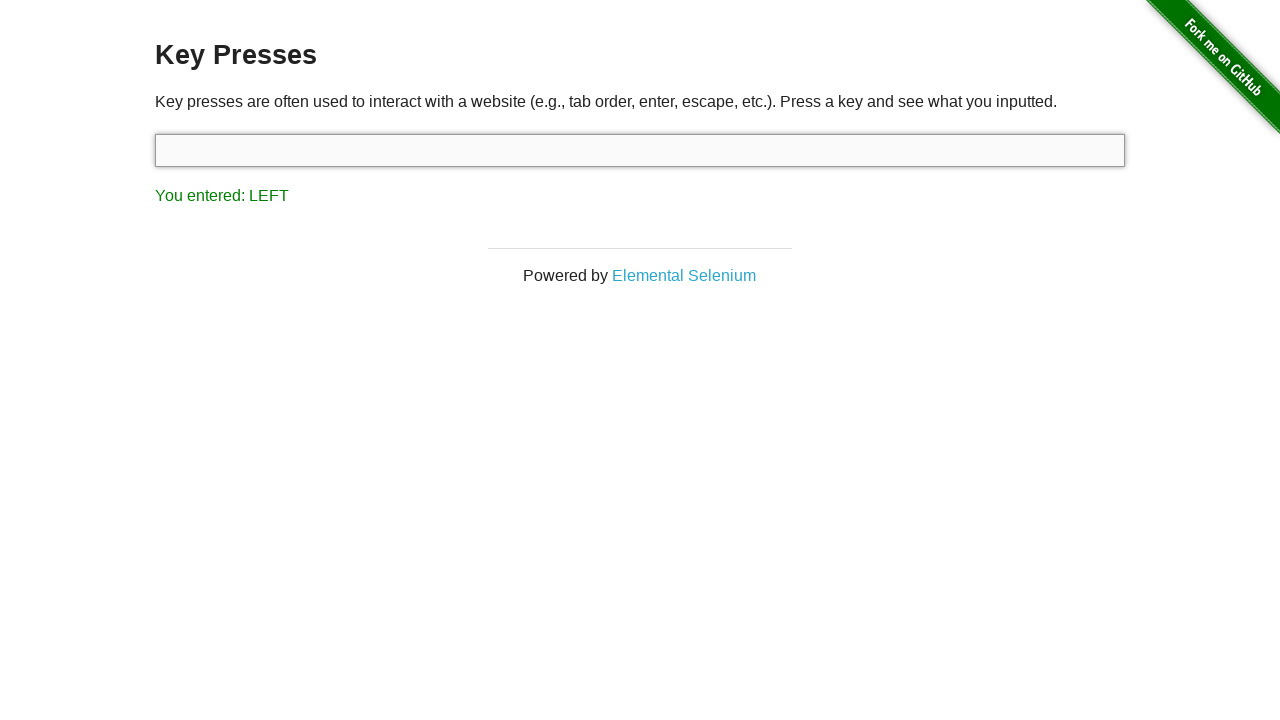

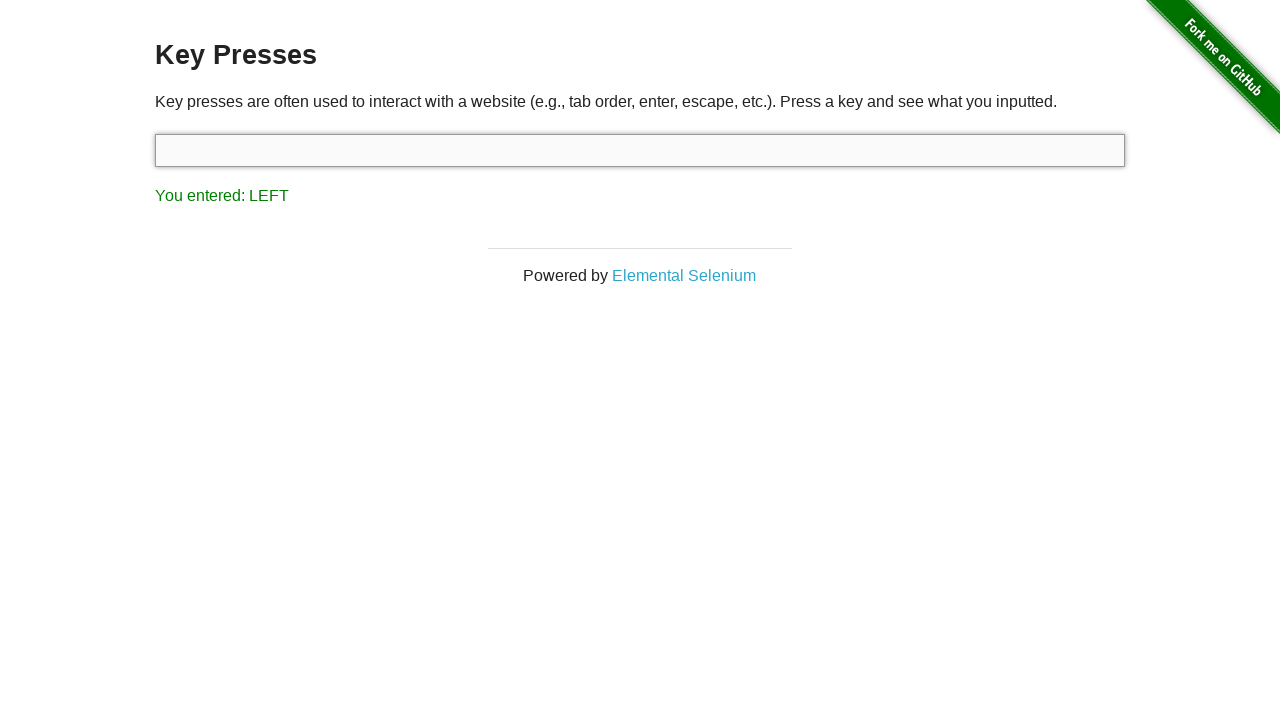